Tests successful registration by filling out all form fields with valid data and verifying the success message is displayed.

Starting URL: https://erikdark.github.io/QA_DIPLOM/

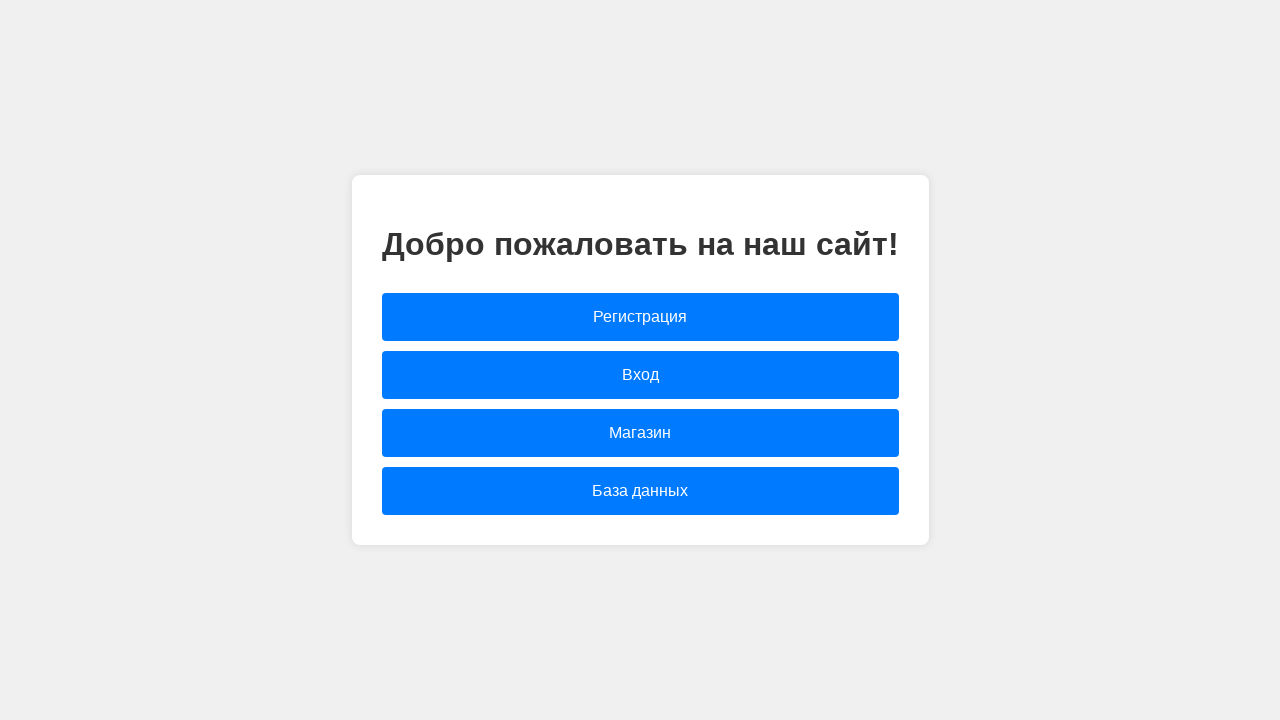

Clicked on registration link at (640, 317) on xpath=//a[contains(@href, 'registration.html')]
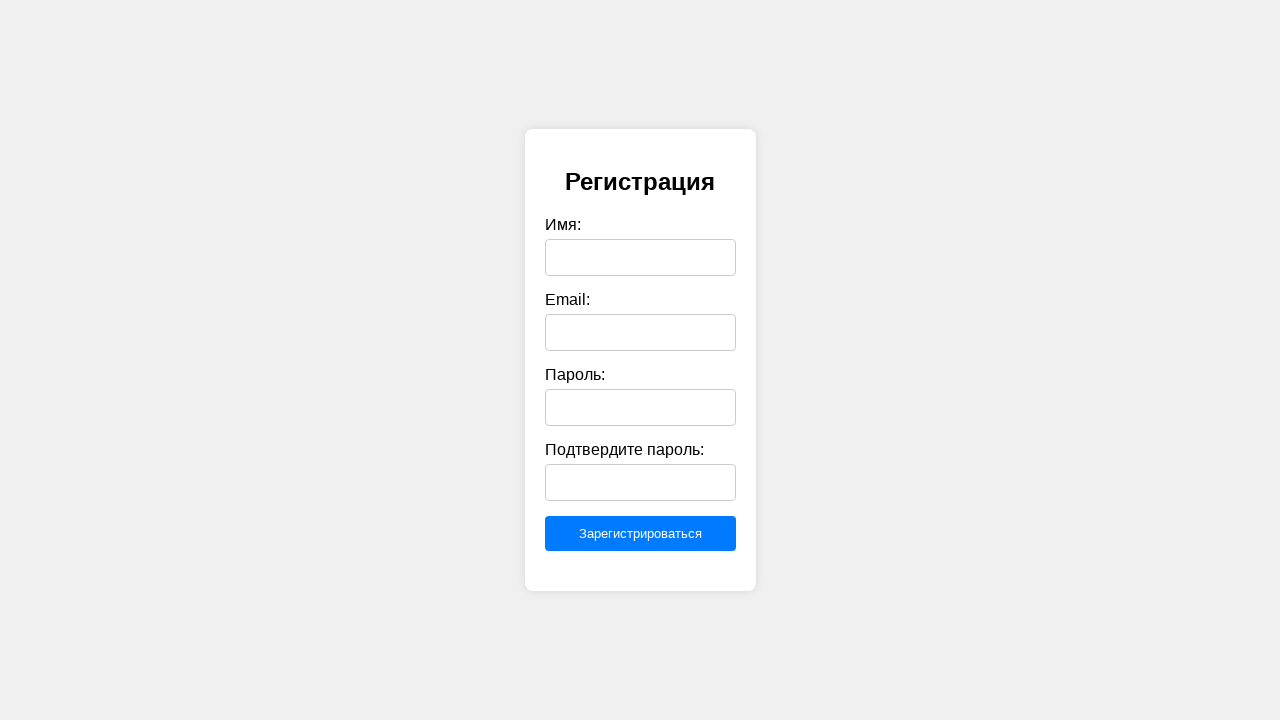

Filled name field with 'testuser' on #name
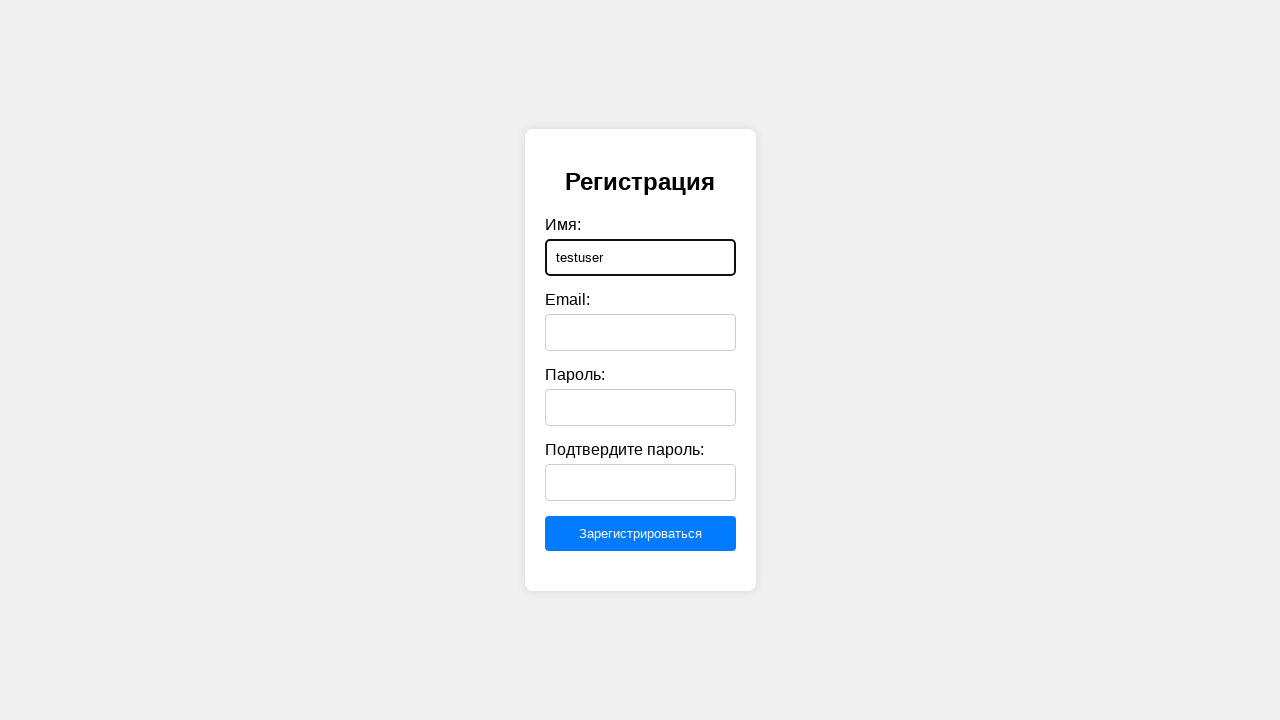

Filled email field with 'password@fg.ru' on #email
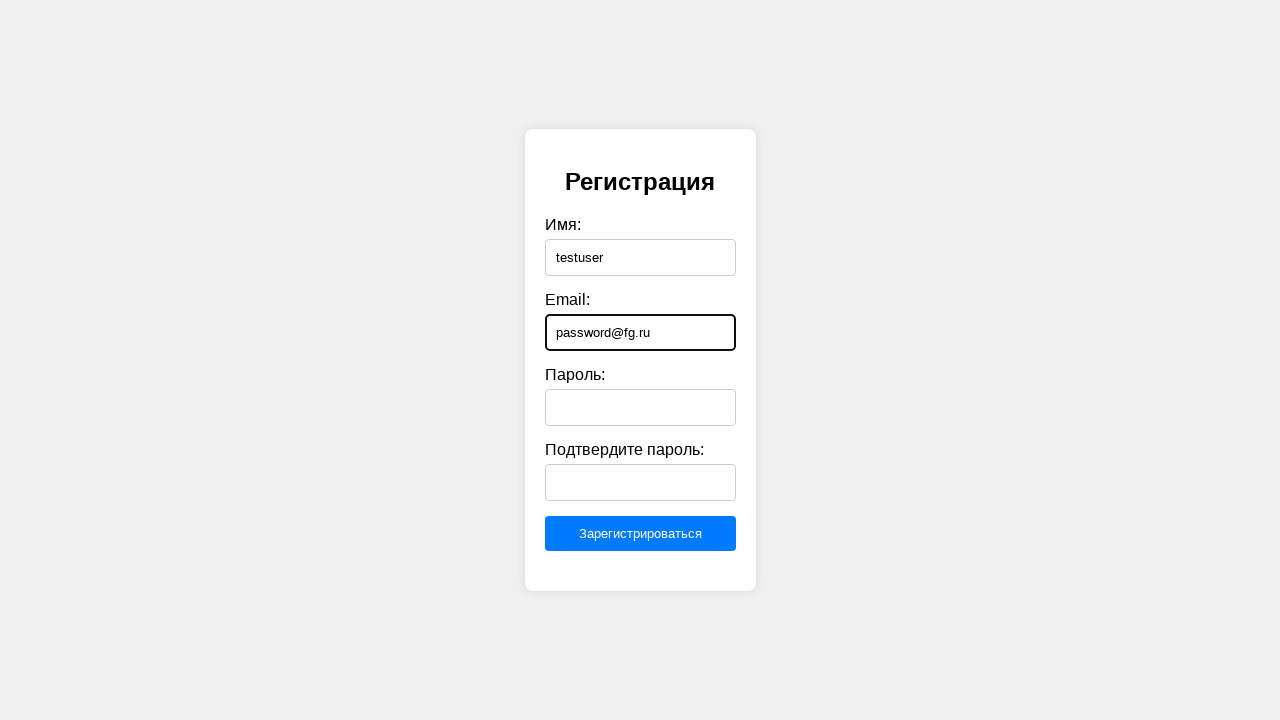

Filled password field with 'Password!123' on #password
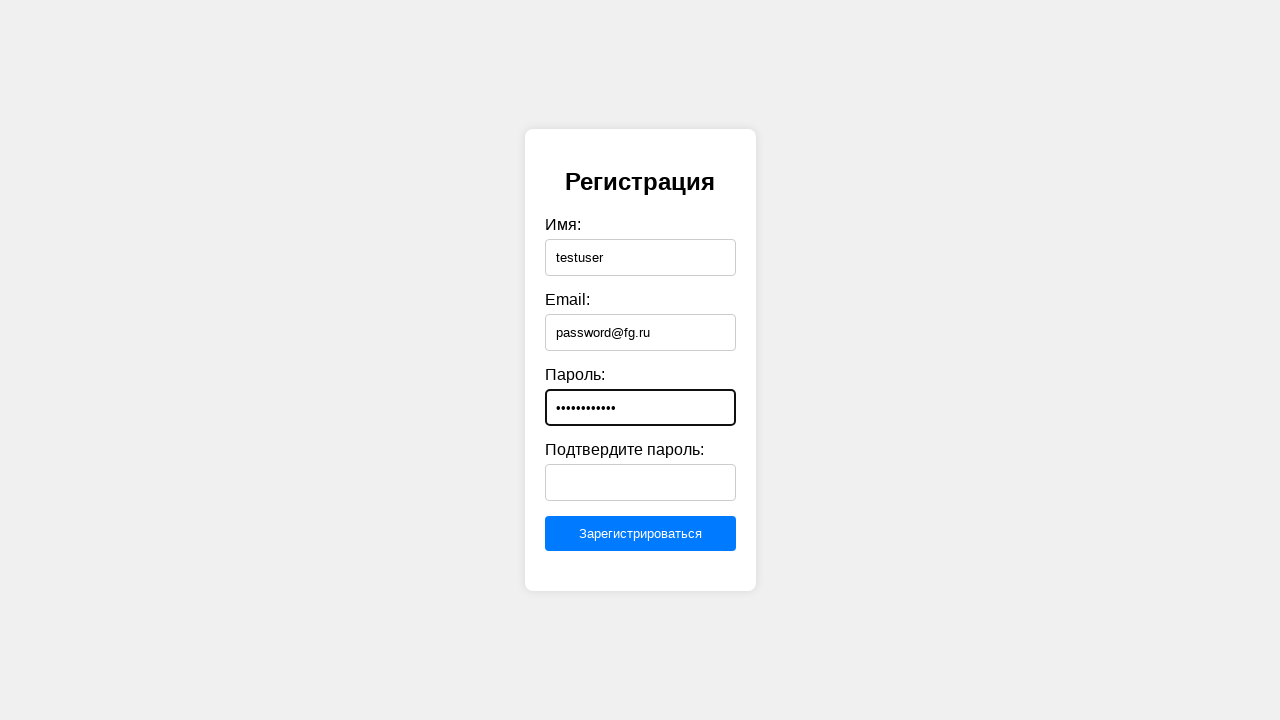

Filled confirm password field with 'Password!123' on #confirmPassword
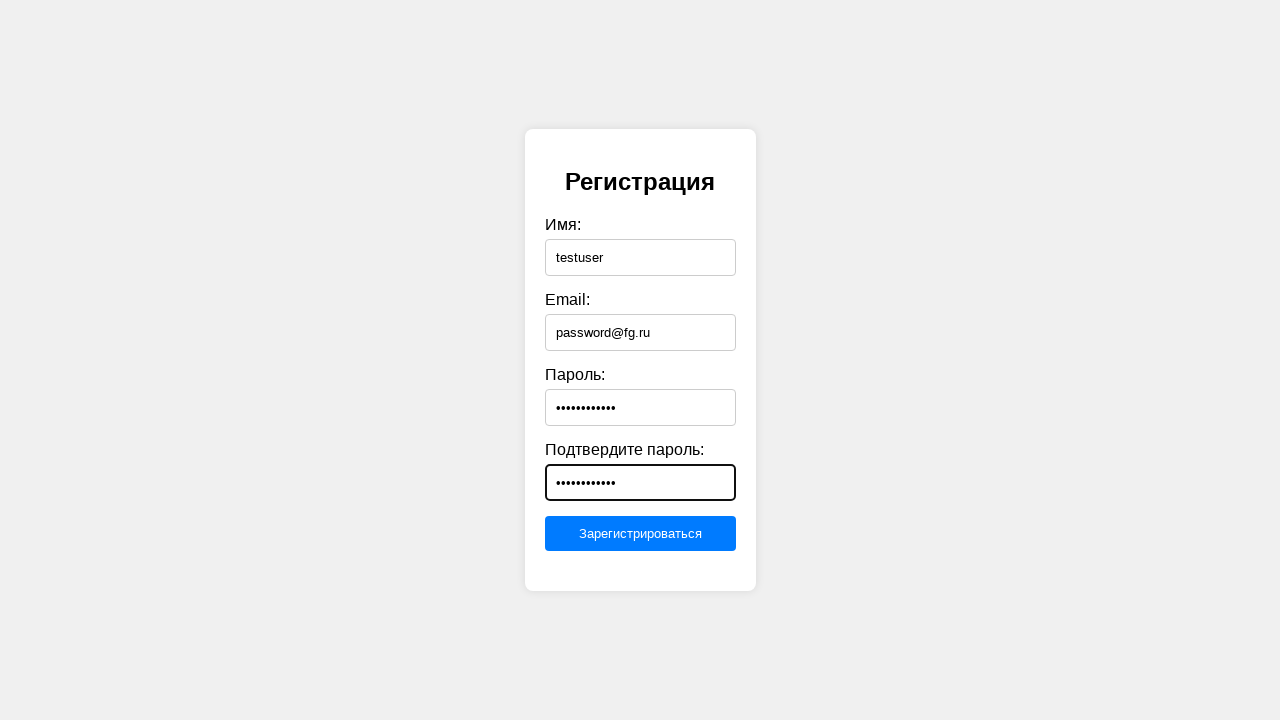

Clicked submit button to complete registration at (640, 534) on button[type='submit']
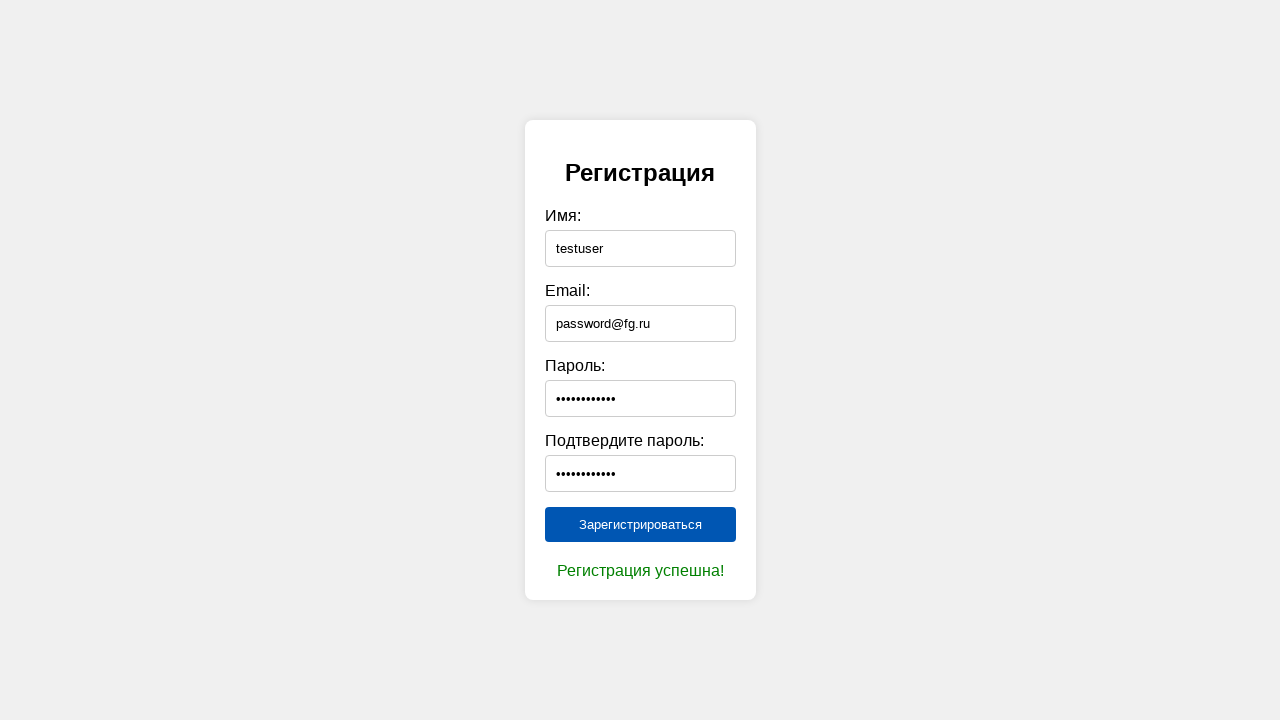

Success message appeared
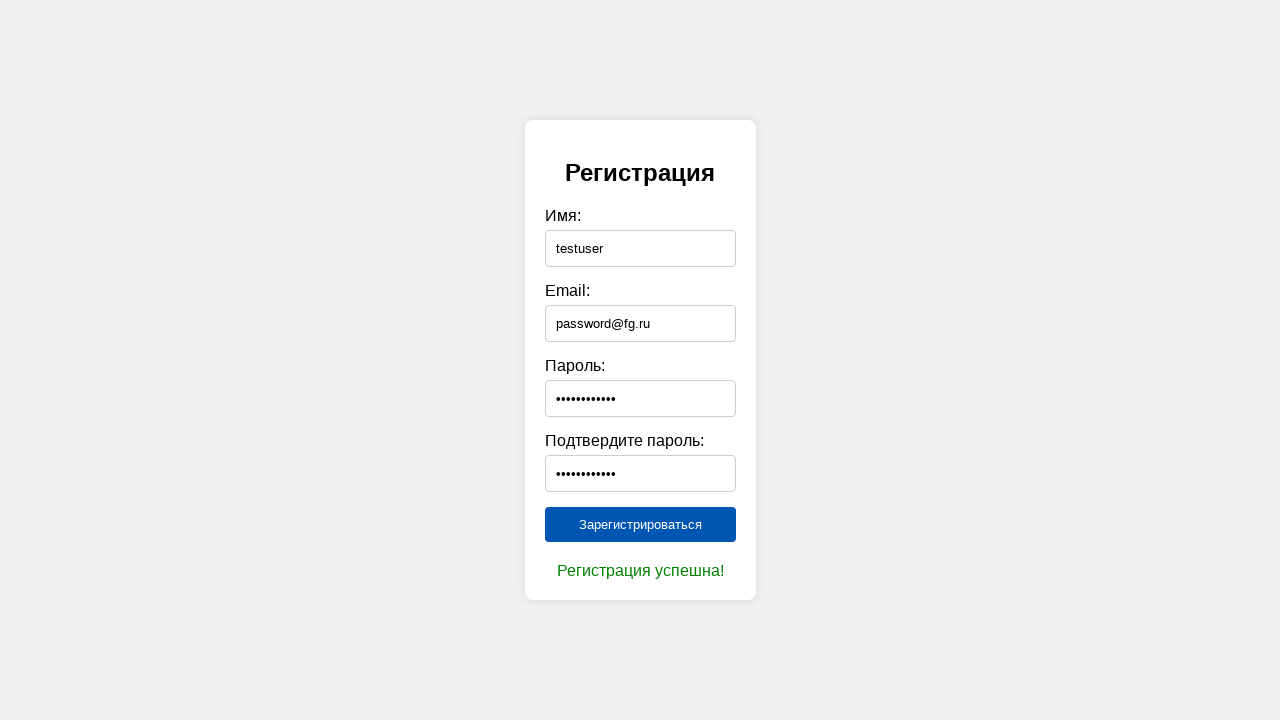

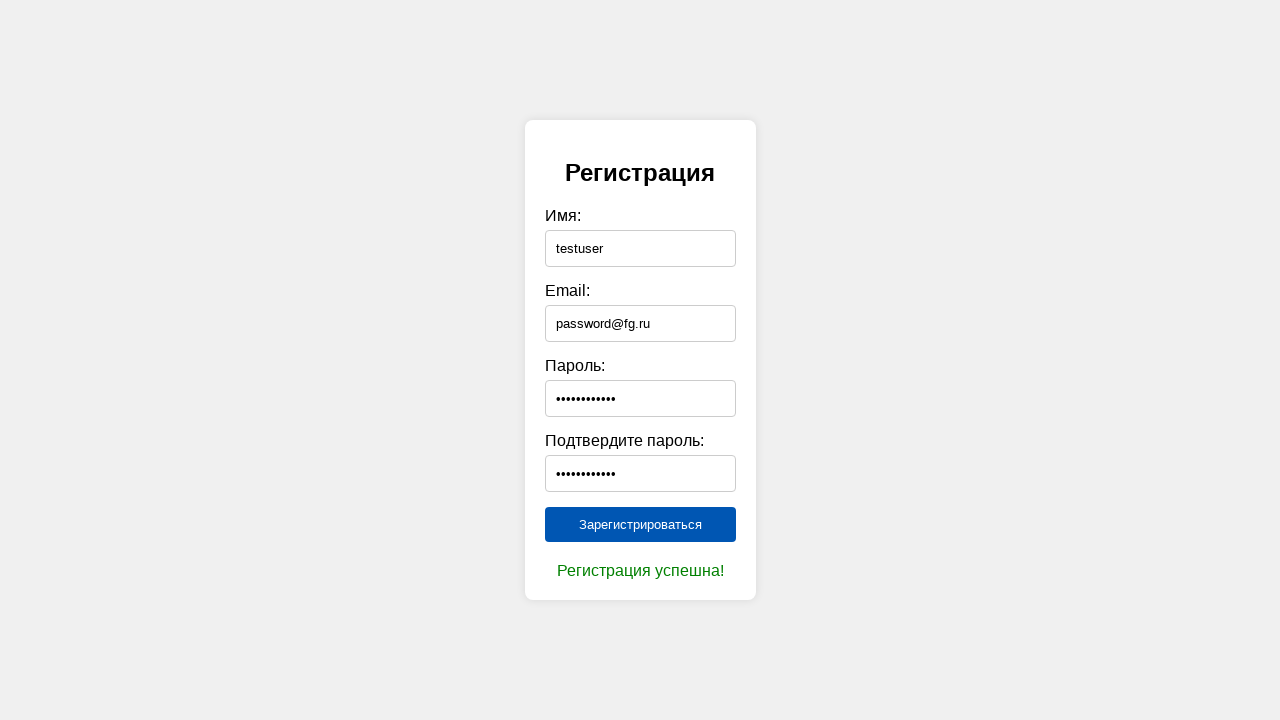